Tests opening a new browser window, navigating to a different URL in that window, and verifying that two window handles exist.

Starting URL: https://the-internet.herokuapp.com/windows

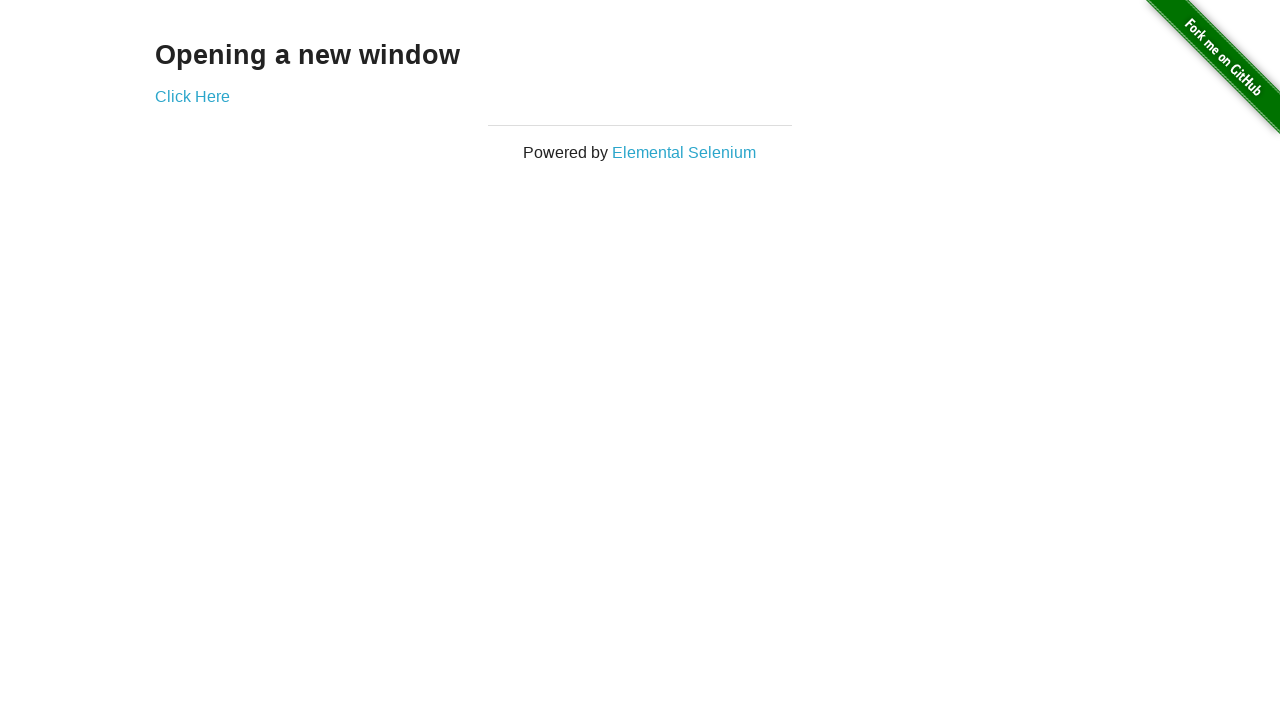

Opened a new browser window
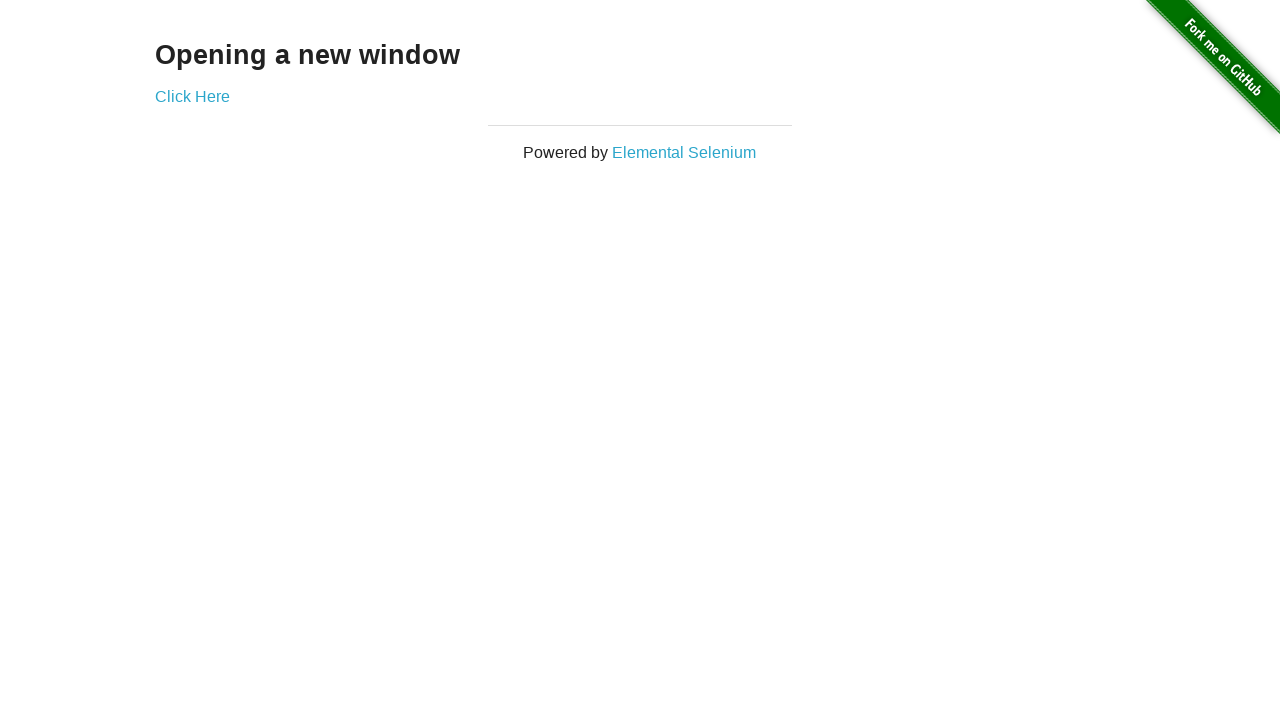

Navigated new window to typos page
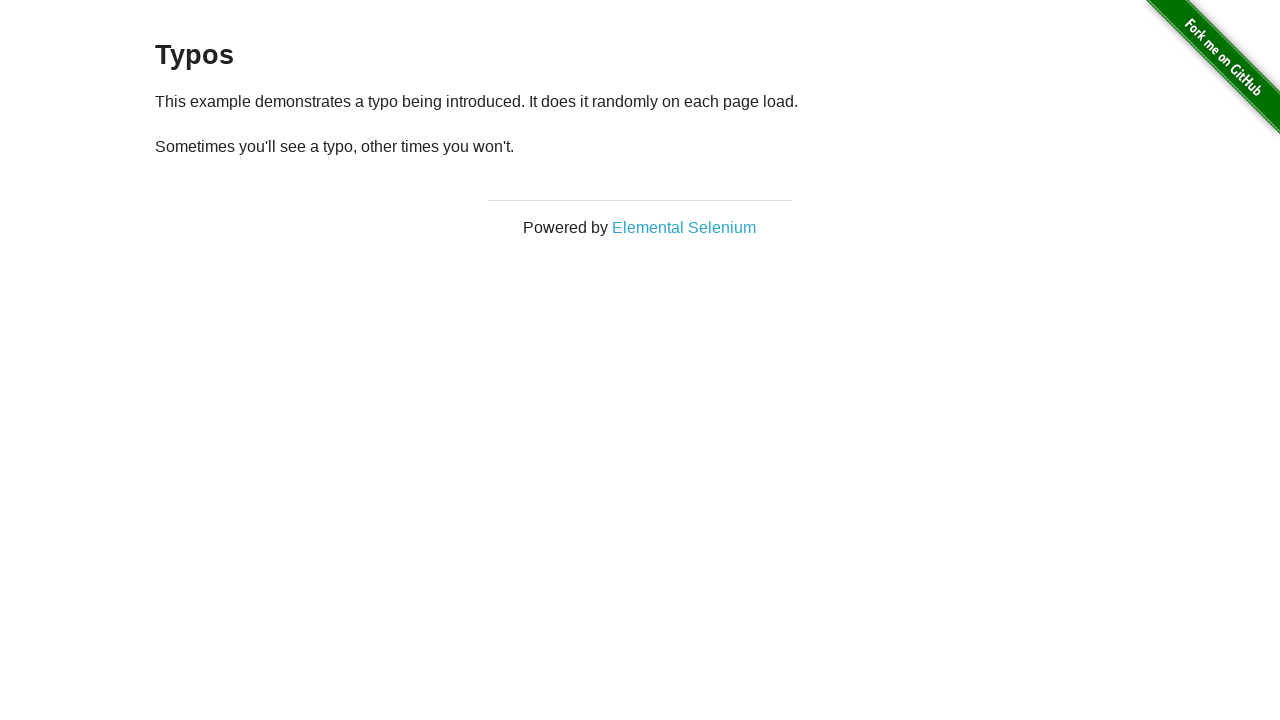

Verified that two window handles exist (2 pages open in context)
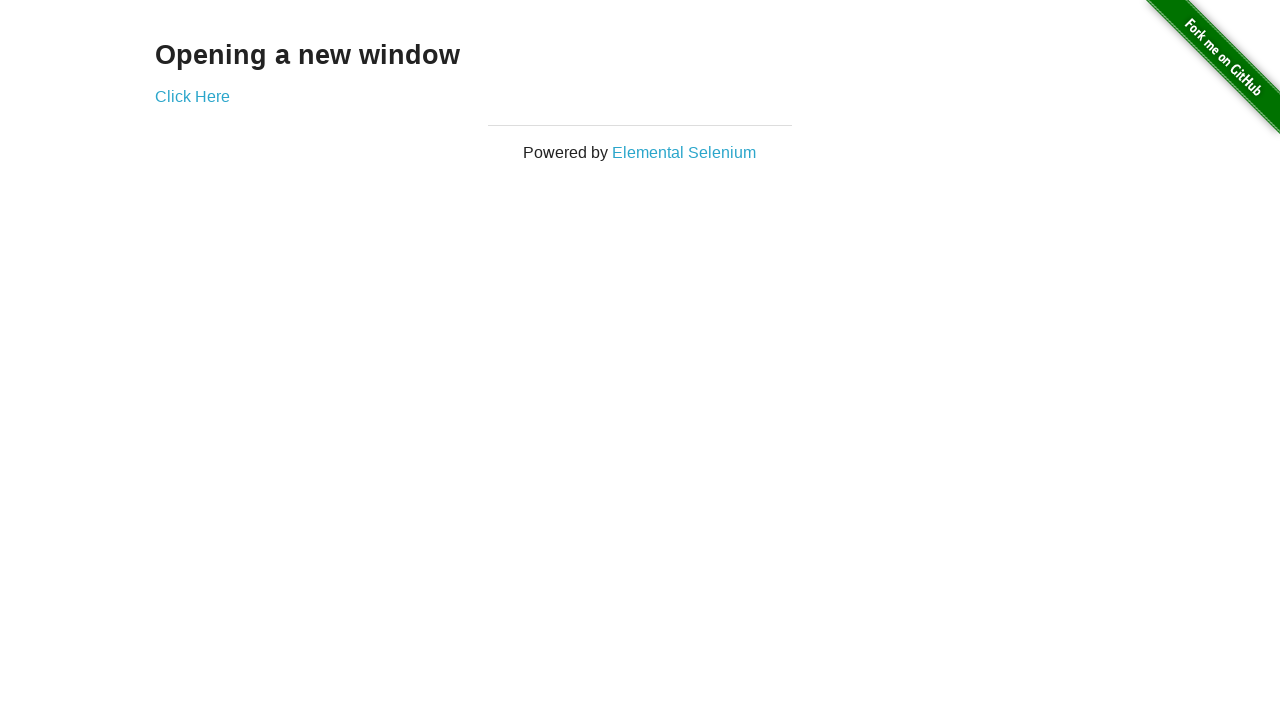

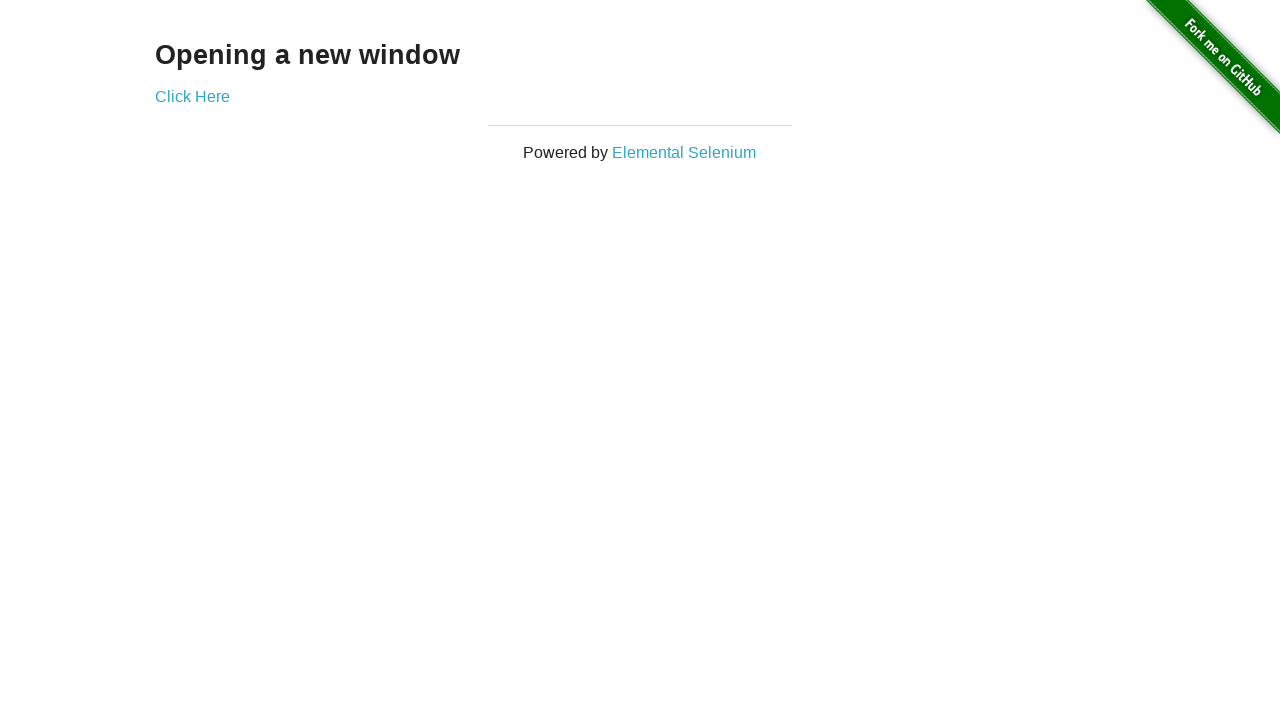